Tests window handling by clicking a link that opens a new window, switching to it, and verifying the title of the new window

Starting URL: https://practice.cydeo.com/windows

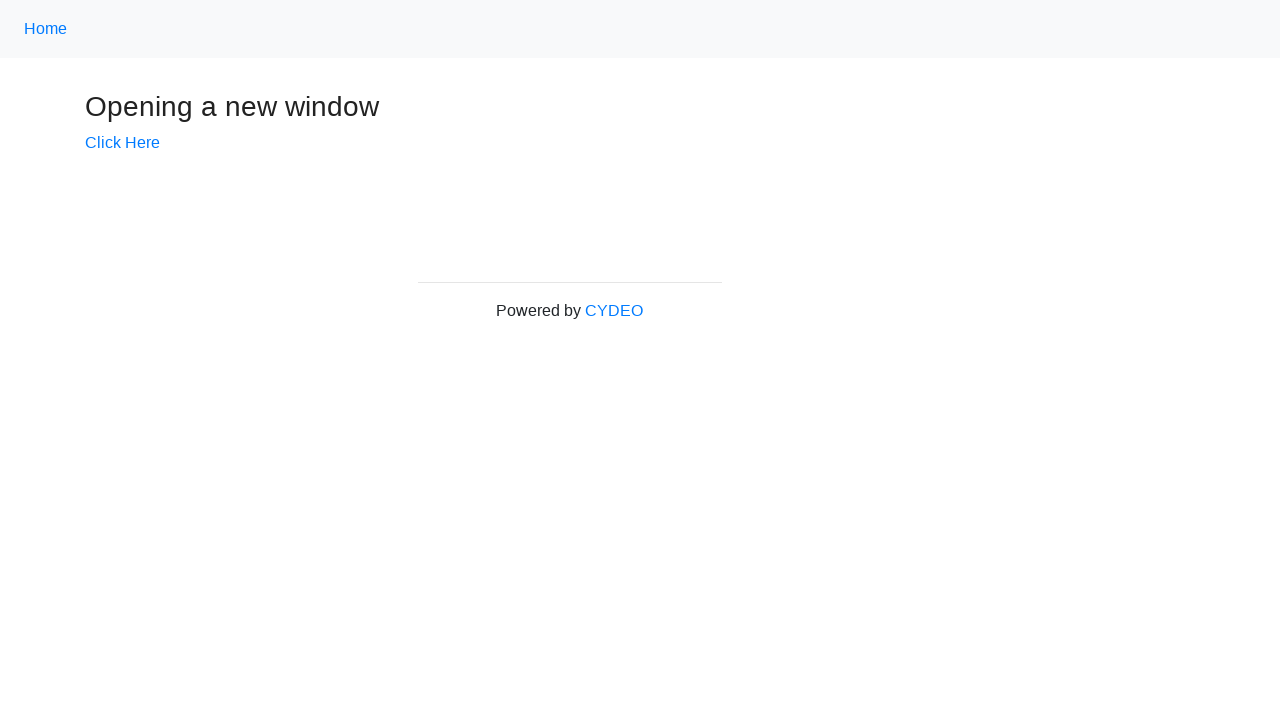

Verified initial page title is 'Windows'
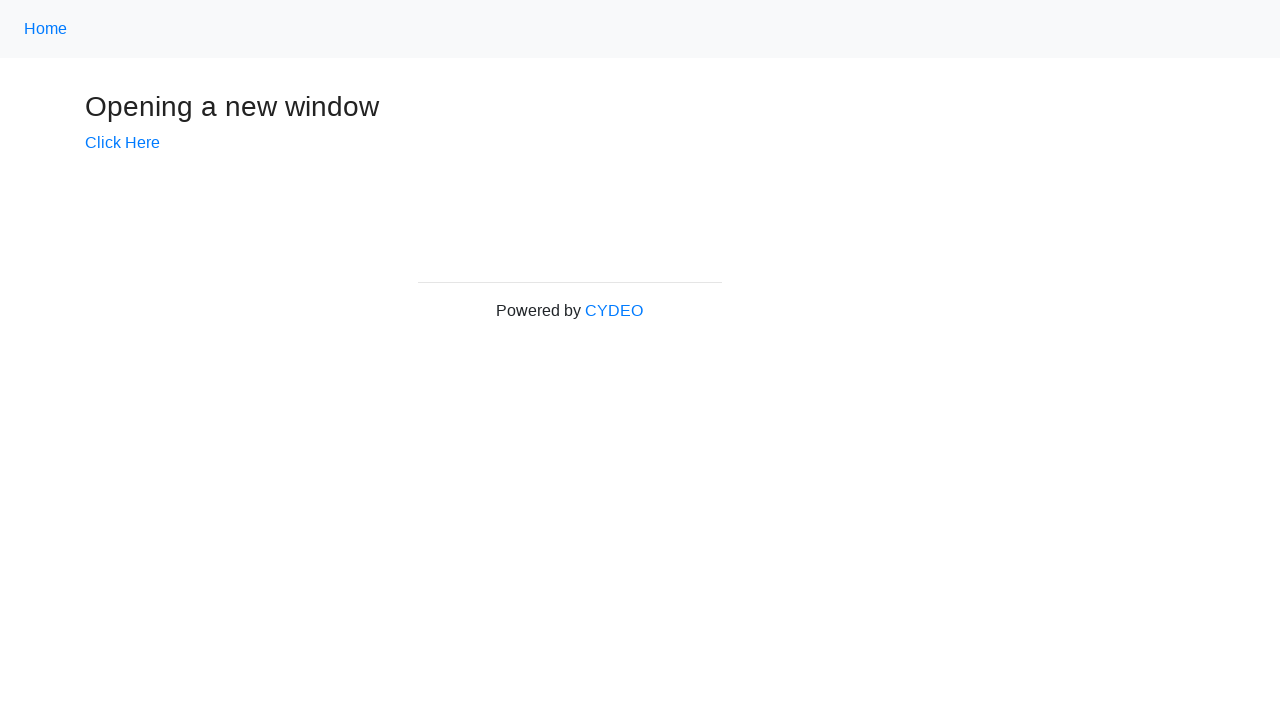

Clicked 'Click Here' link to open new window at (122, 143) on text='Click Here'
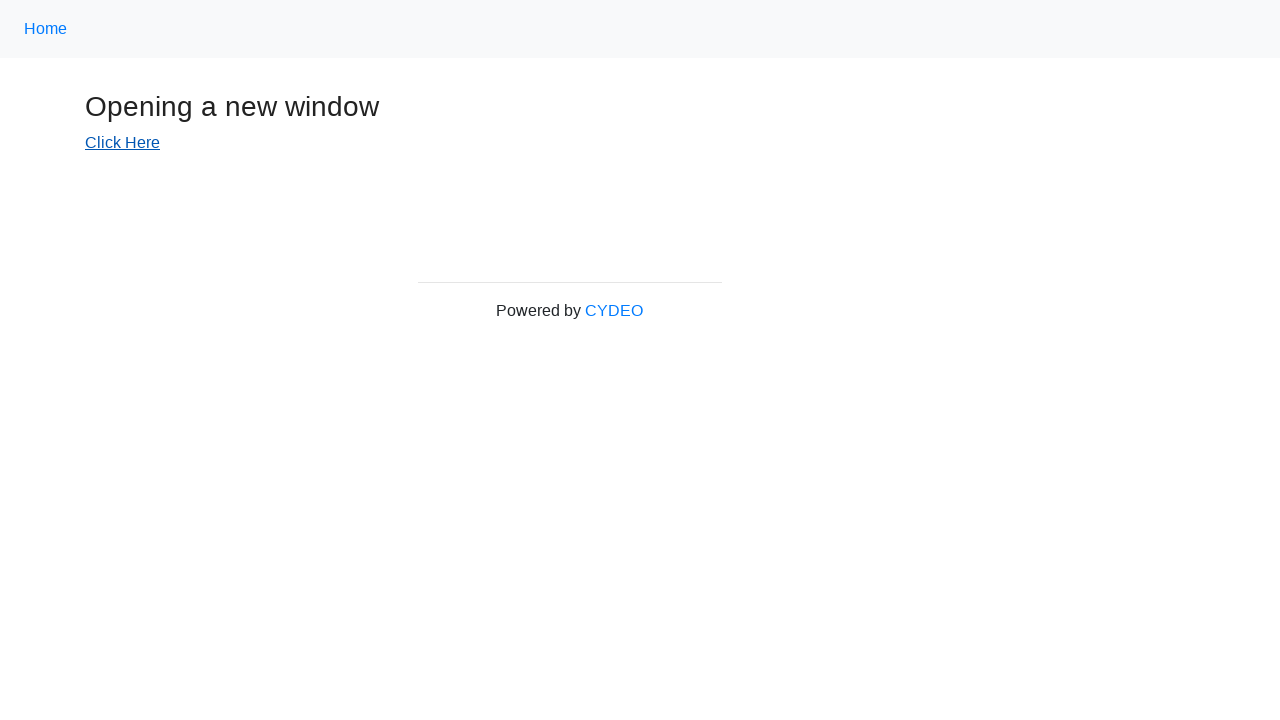

Captured new page object from opened window
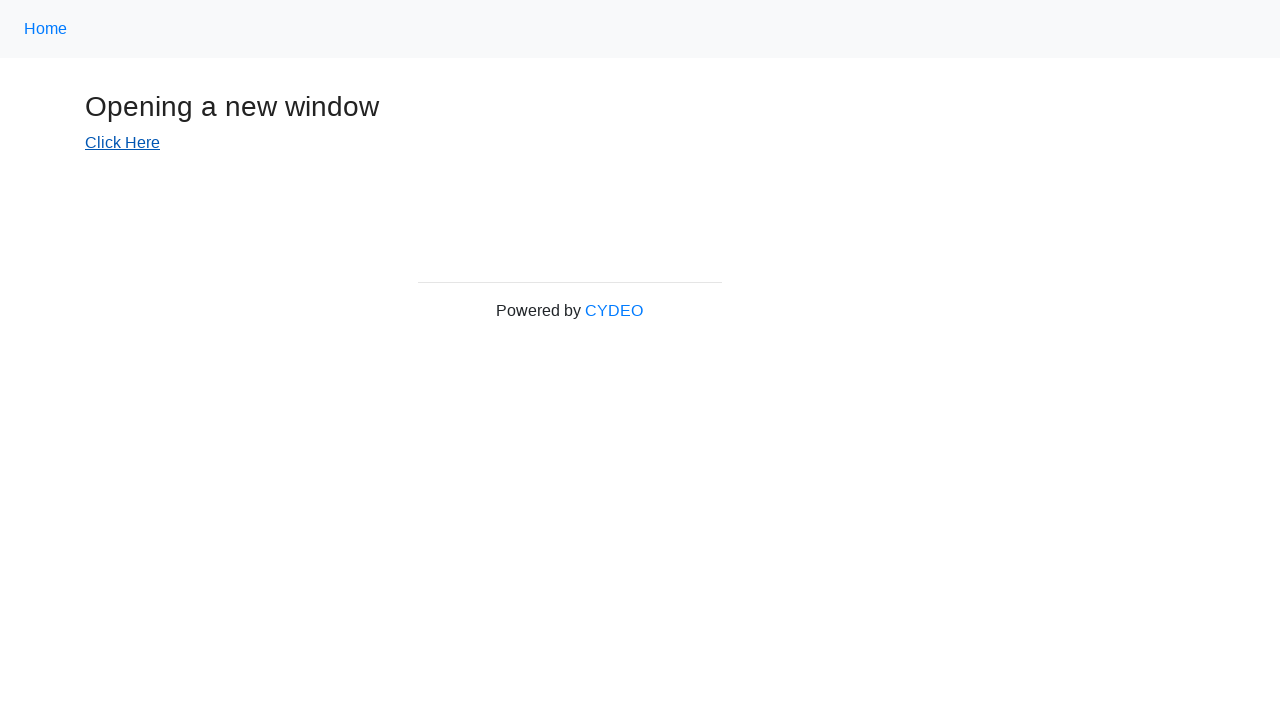

New page loaded completely
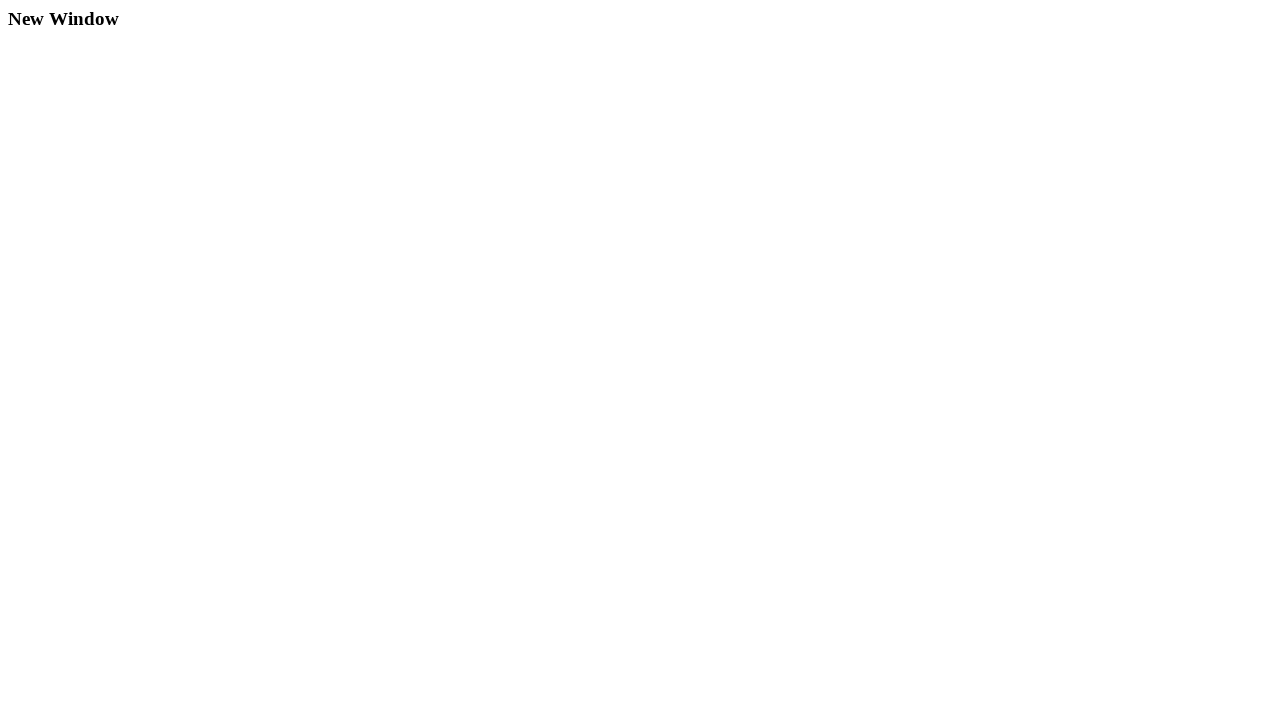

Verified new window title is 'New Window'
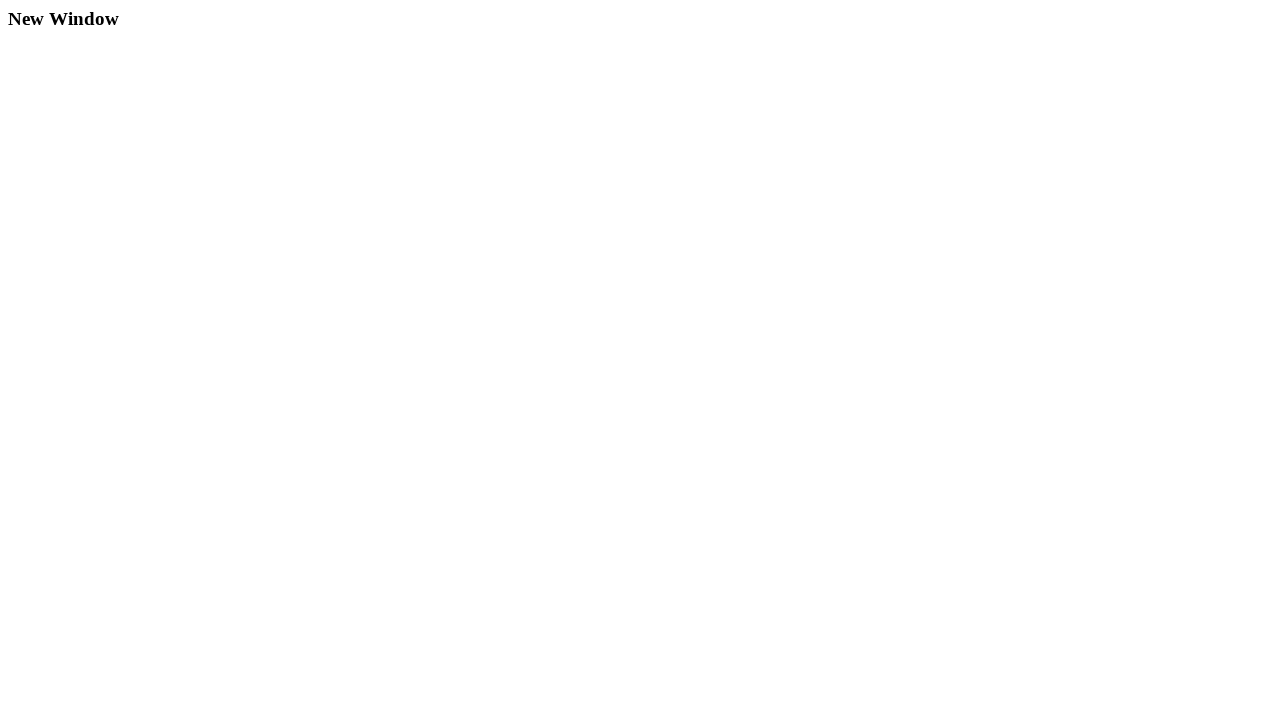

Closed the new window
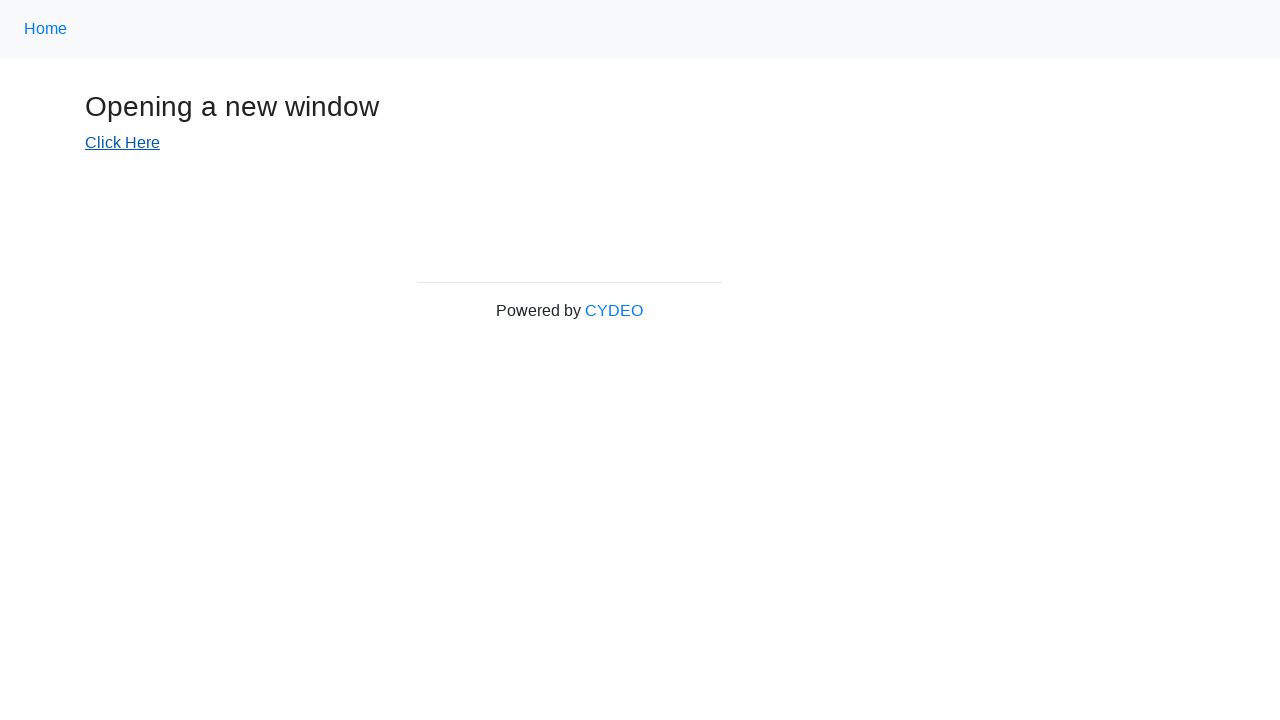

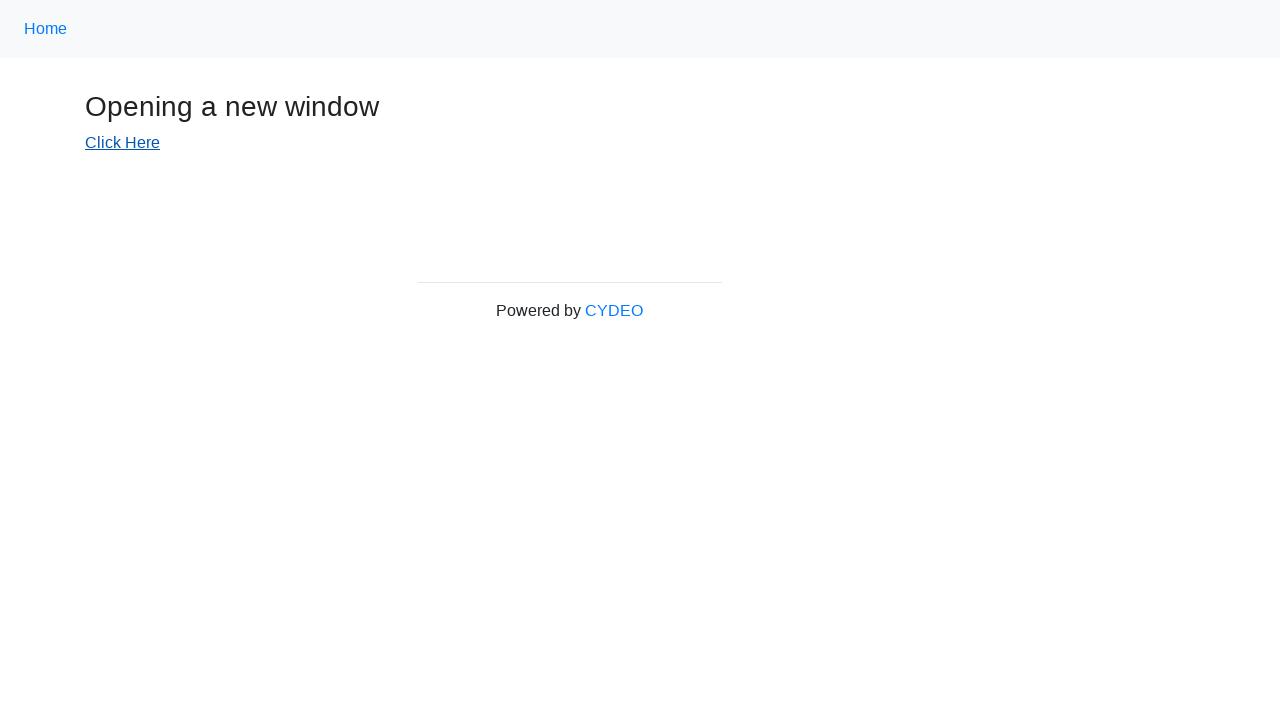